Navigates to JD.com (Chinese e-commerce website) homepage

Starting URL: http://www.jd.com

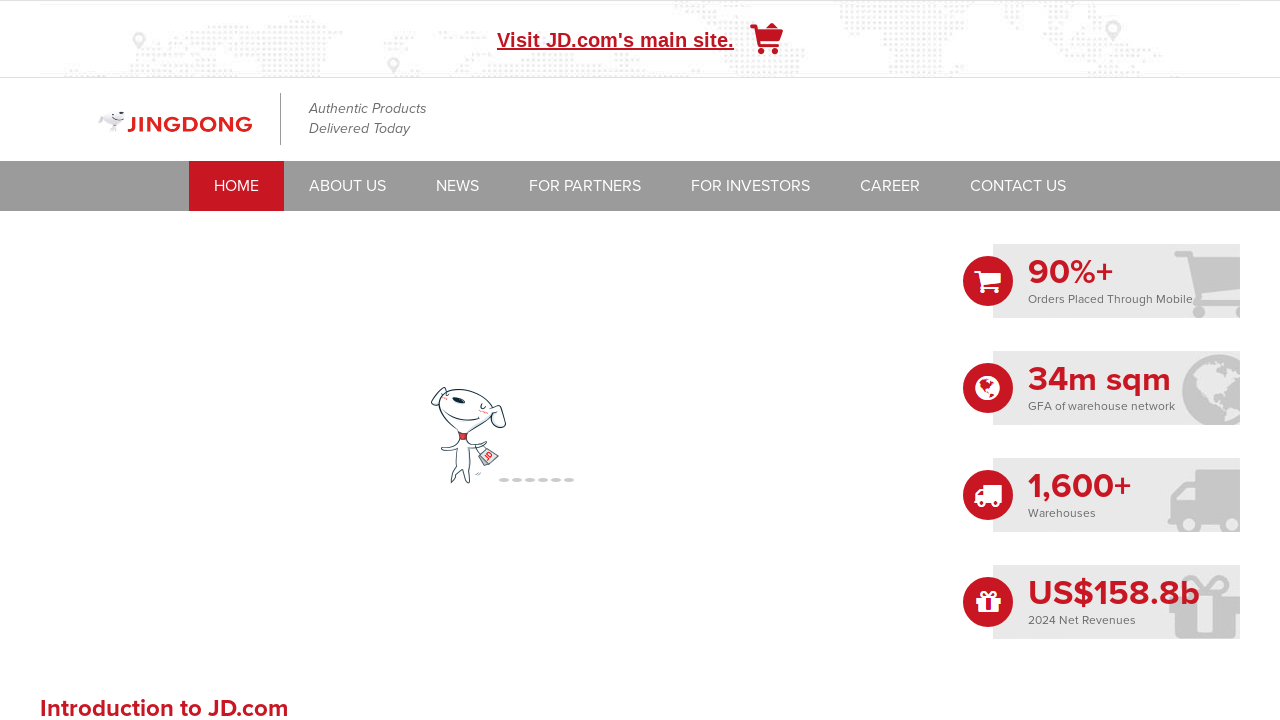

Waited for JD.com homepage to load completely
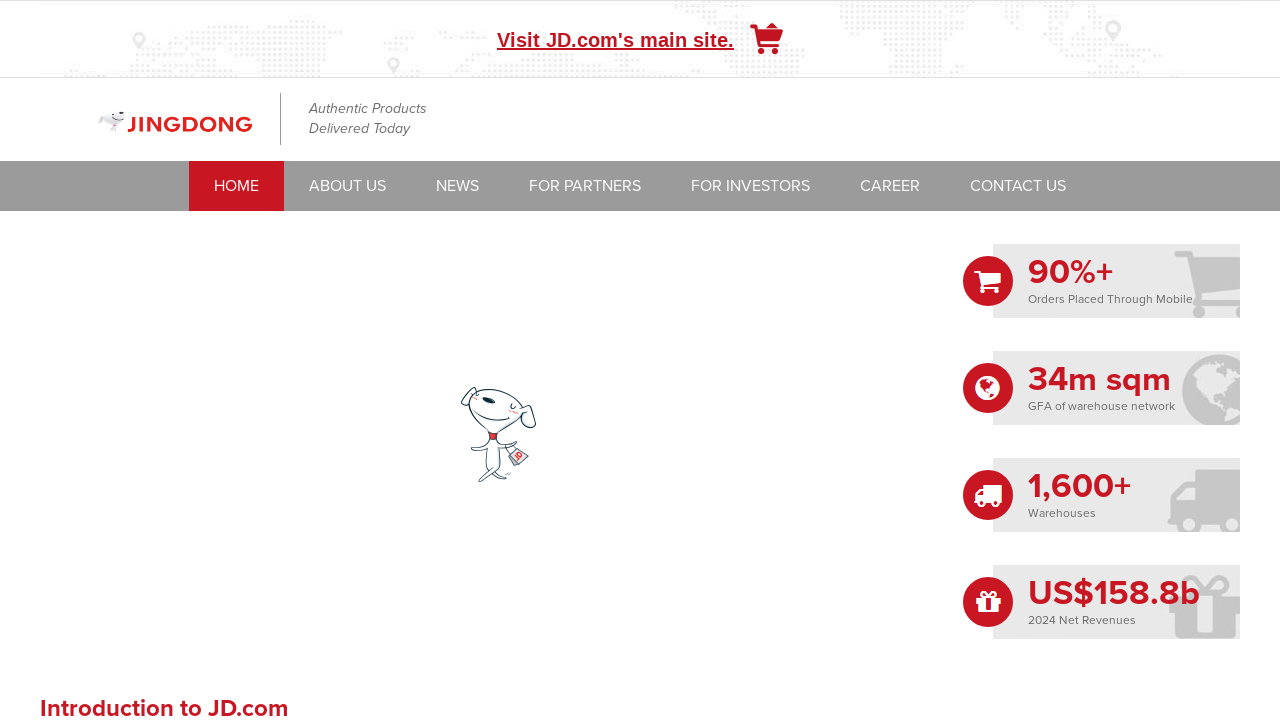

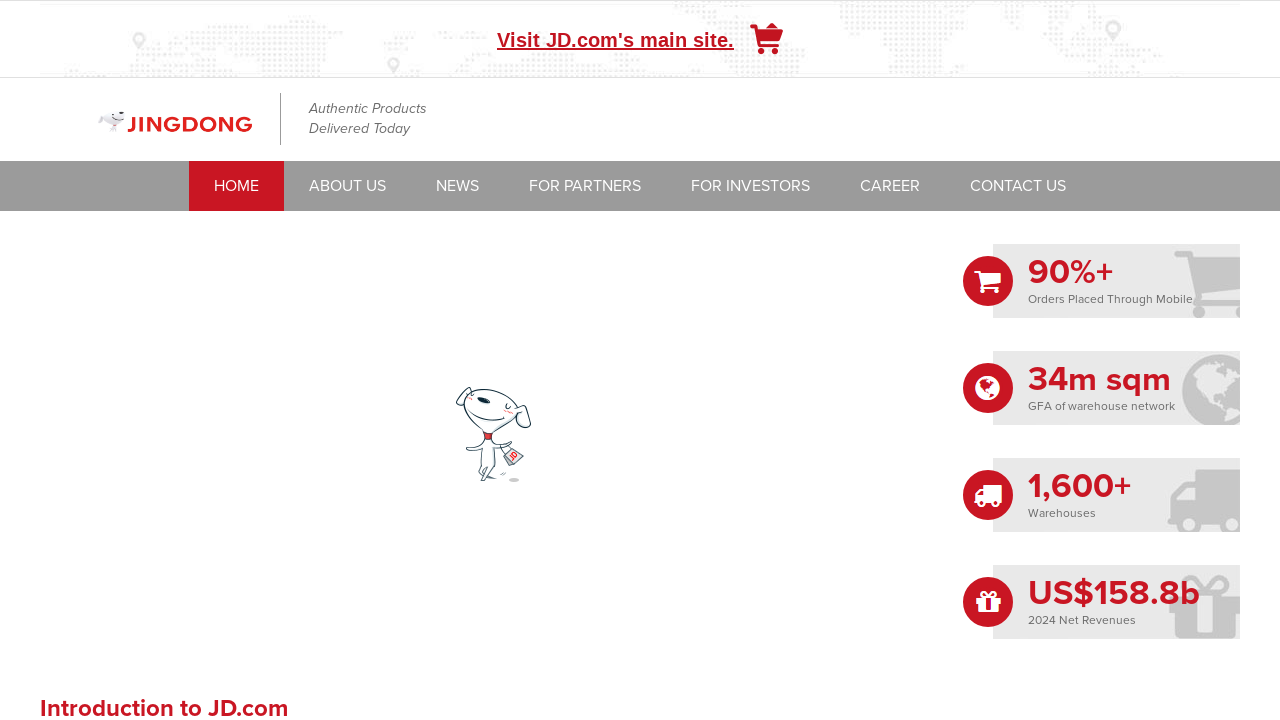